Navigates to Freshworks website and clicks on the "Investors" link in the footer navigation

Starting URL: https://www.freshworks.com/ae/

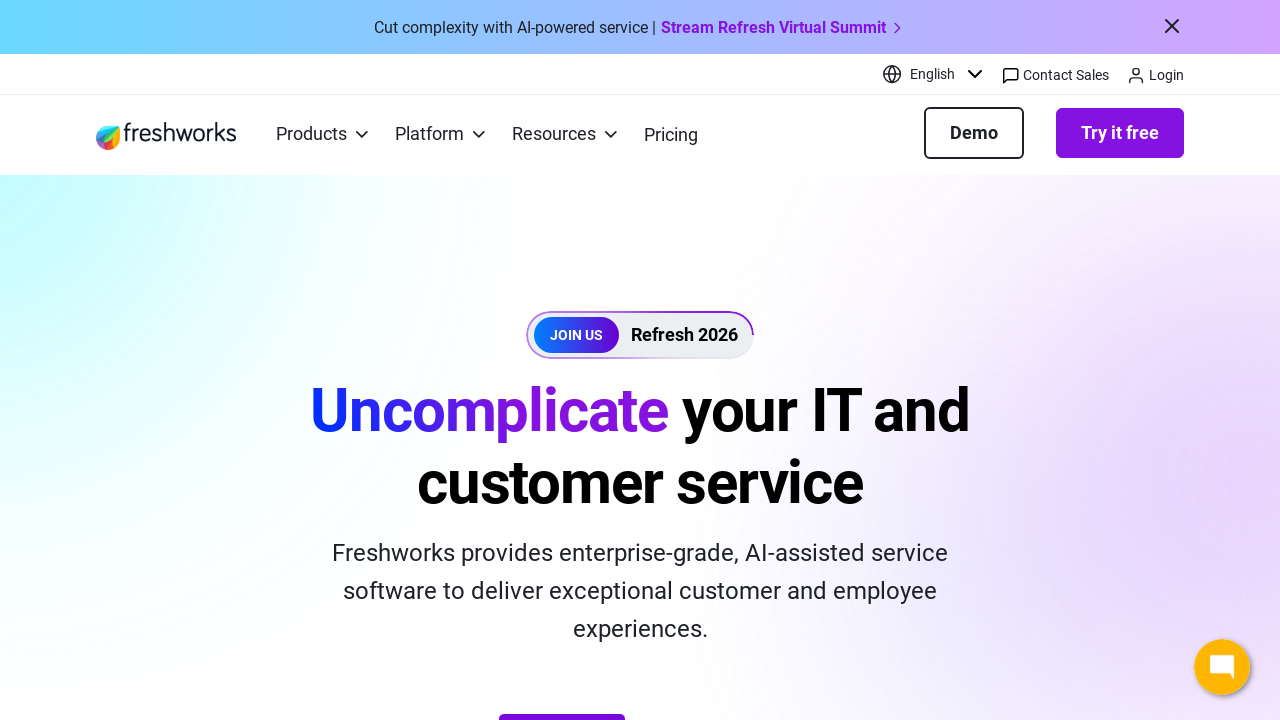

Navigated to Freshworks website at https://www.freshworks.com/ae/
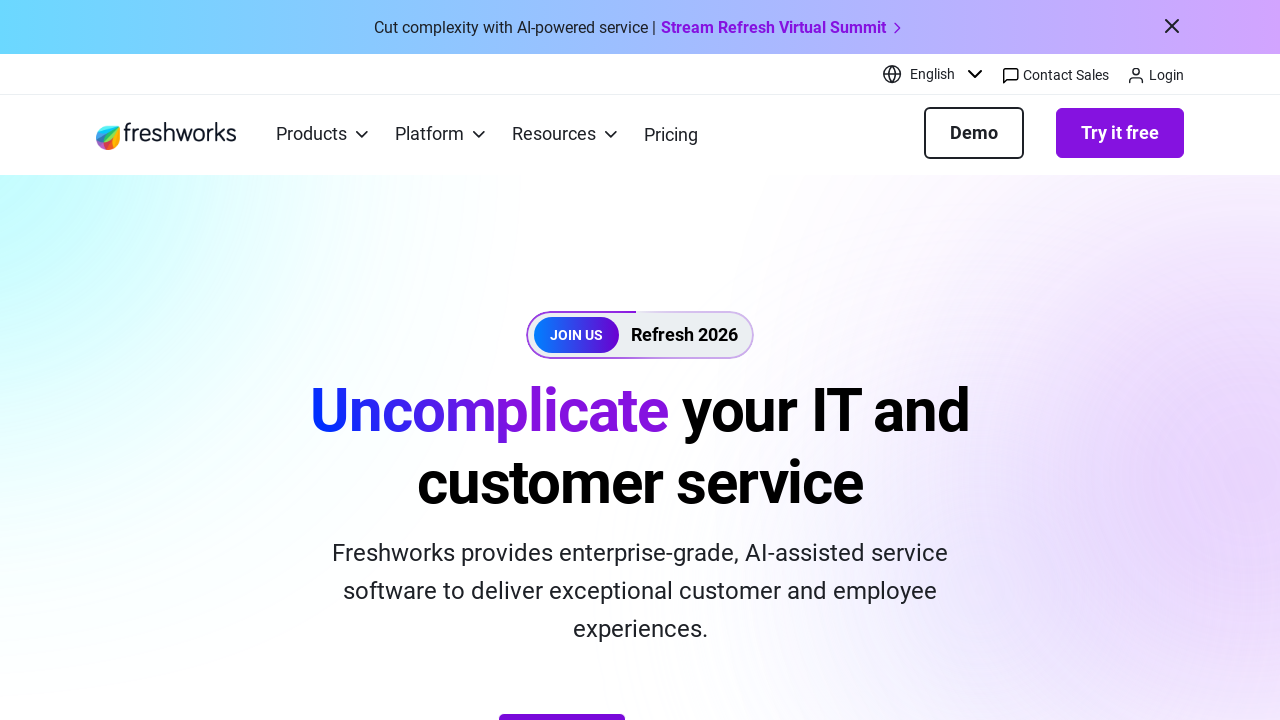

Located all footer navigation links
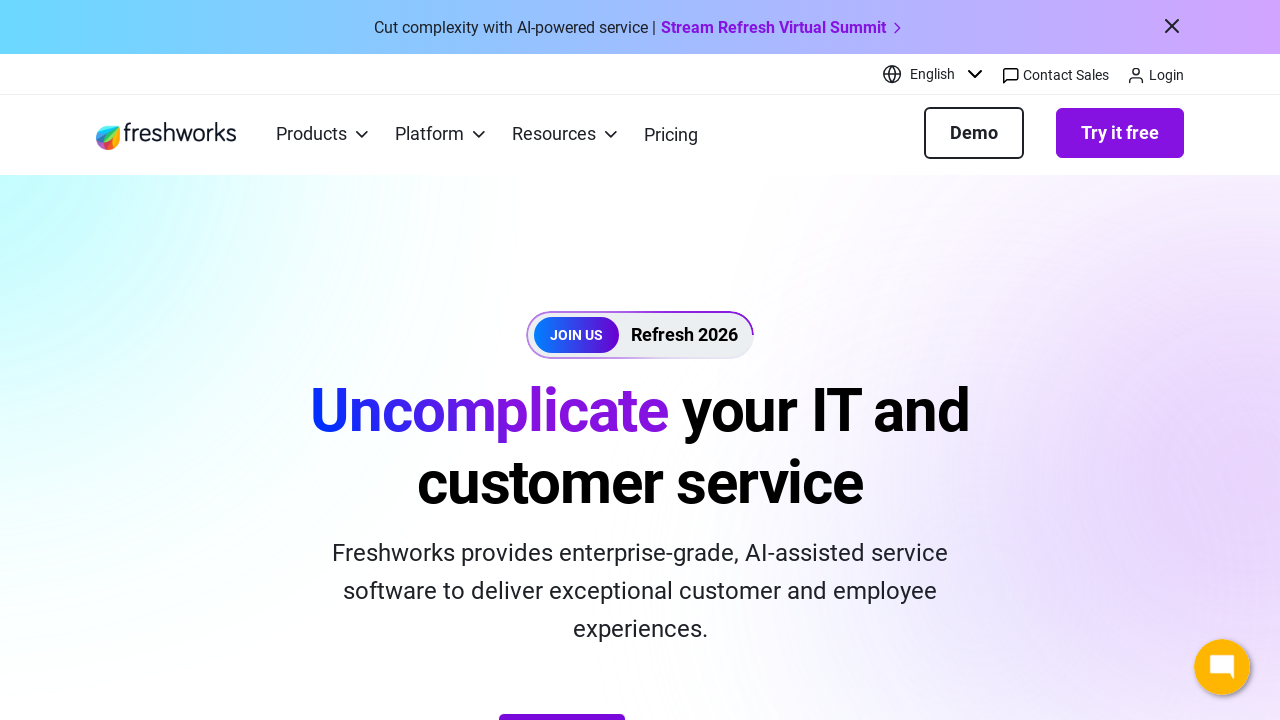

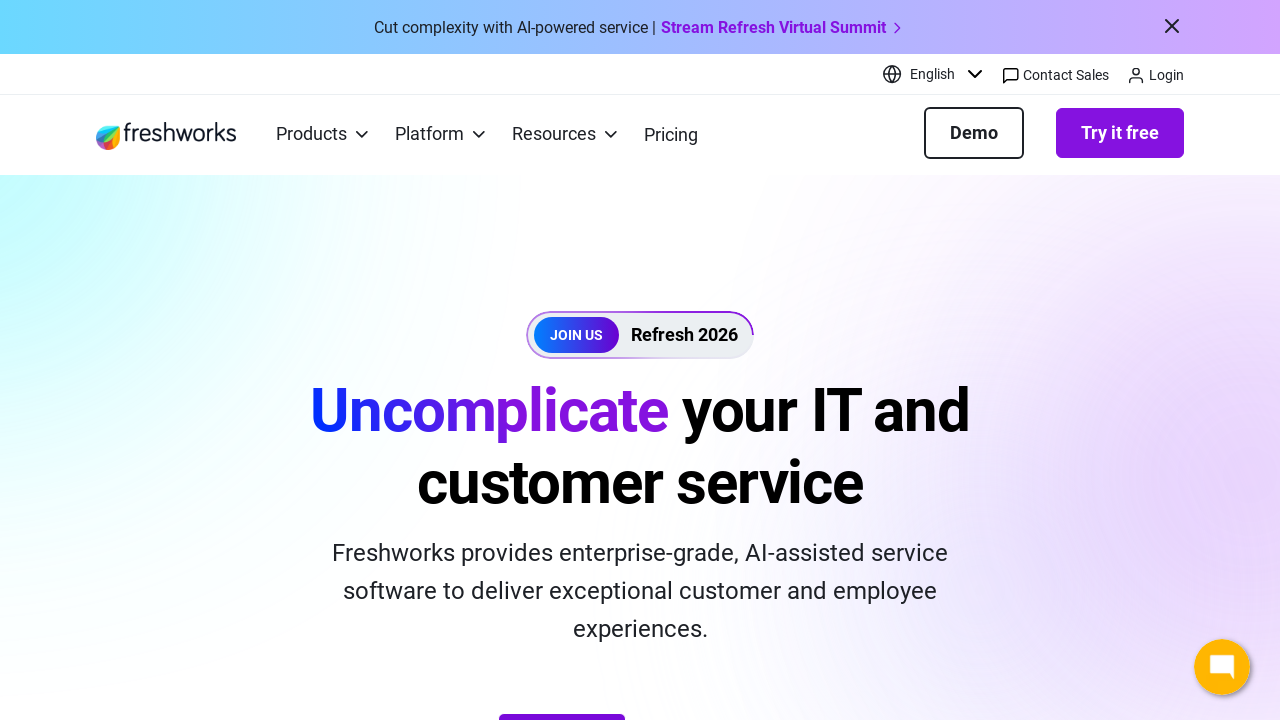